Tests that clicking the Due column header sorts the Due column values in ascending order by clicking the header once and verifying the values are sorted.

Starting URL: http://the-internet.herokuapp.com/tables

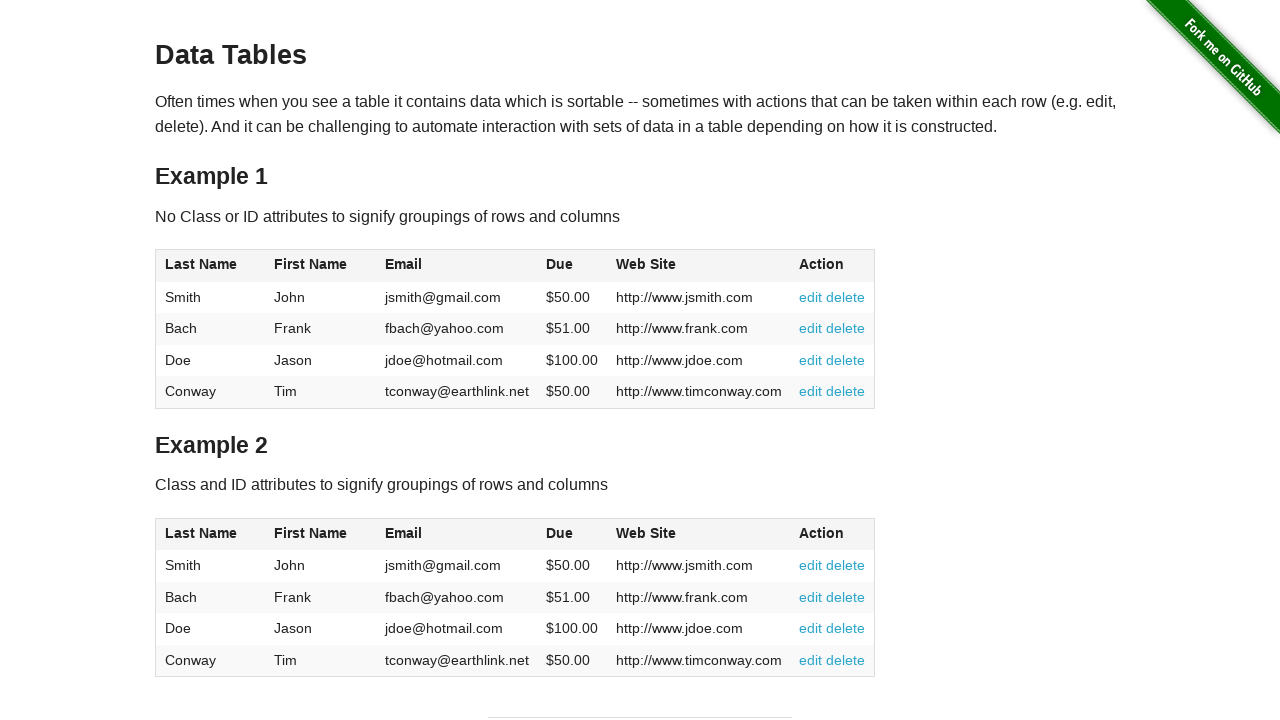

Clicked the Due column header (4th column) to sort ascending at (572, 266) on #table1 thead tr th:nth-of-type(4)
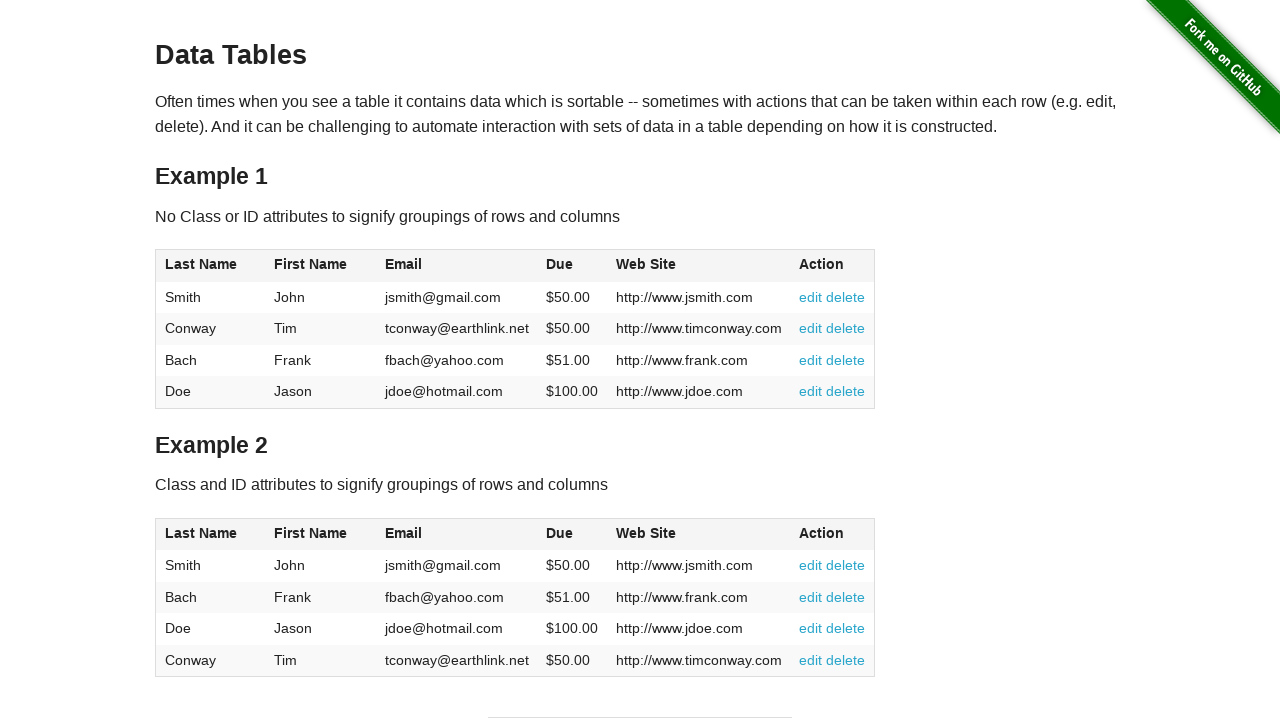

Waited for table data in the Due column to be present
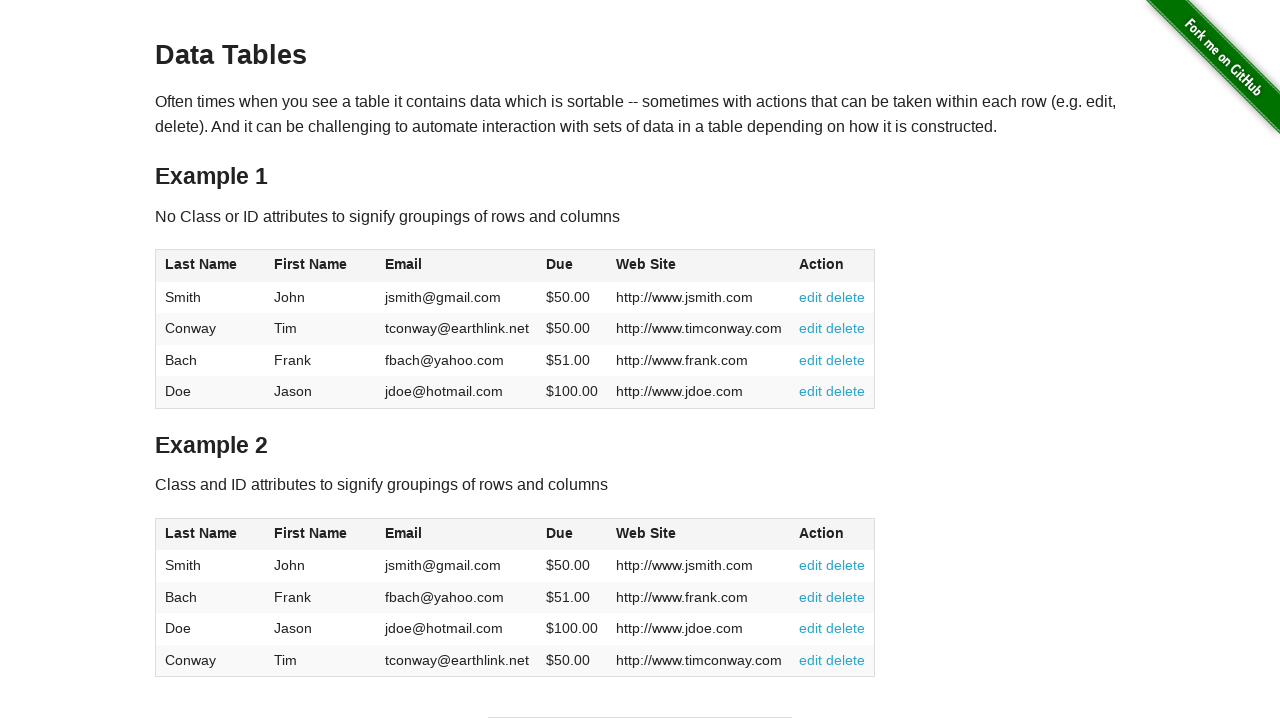

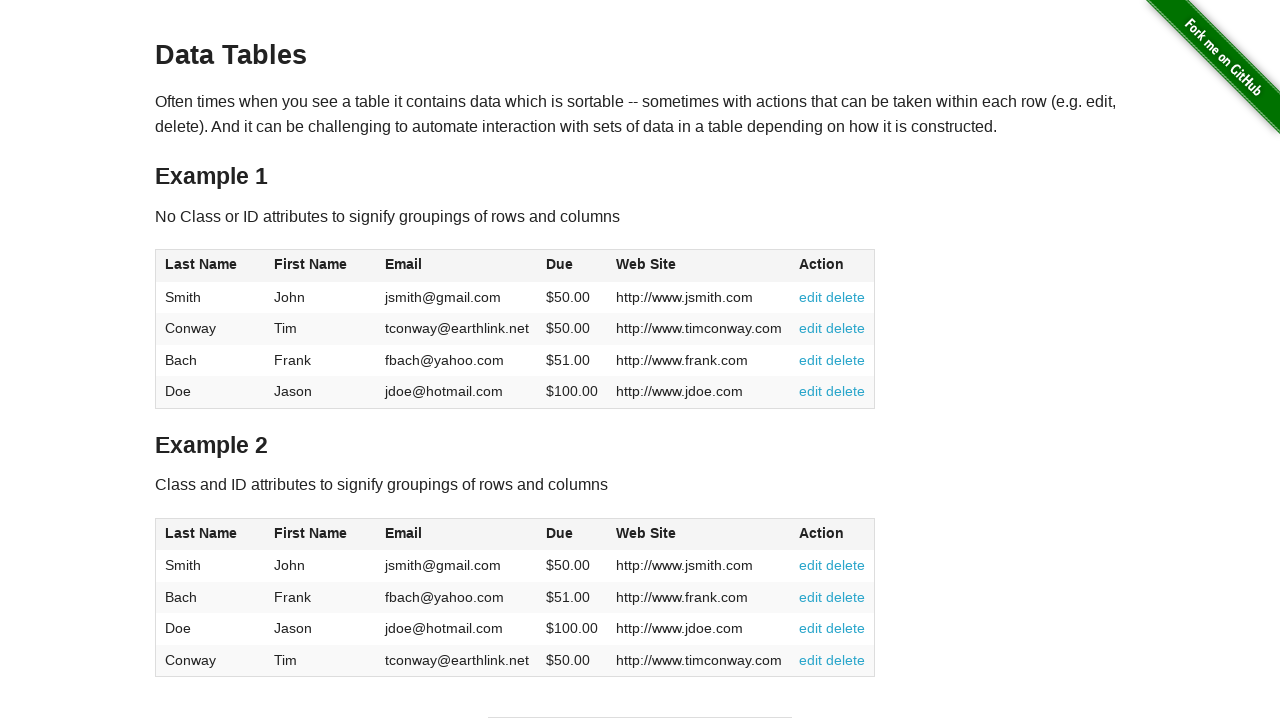